Validates that the page contains between 44 and 47 total elements

Starting URL: https://jaredwebber.dev

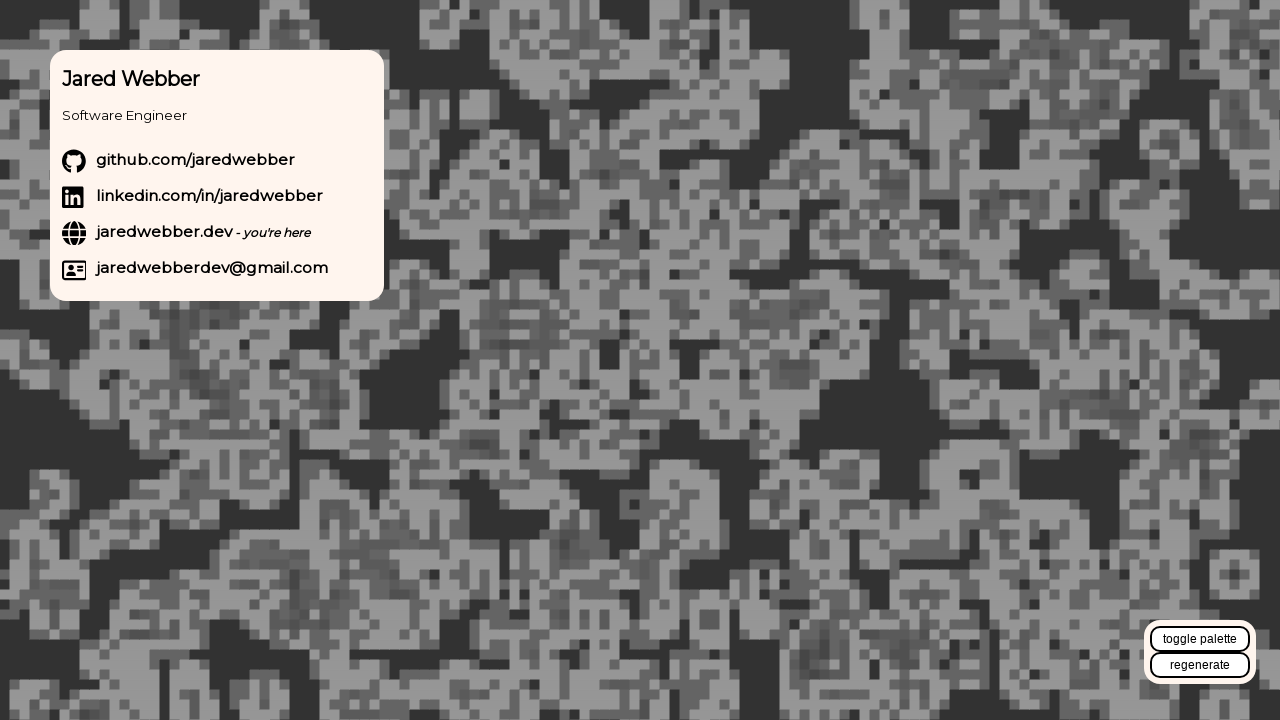

Located all HTML elements on the page
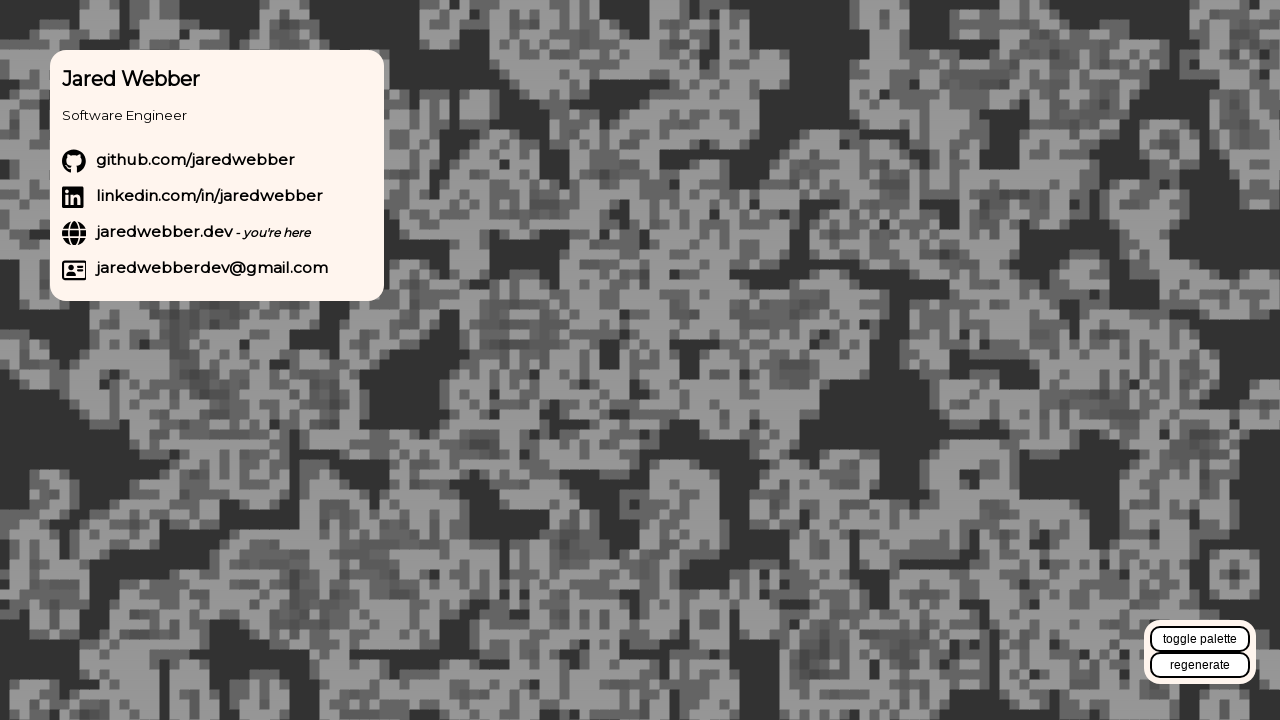

Counted total elements on page: 46
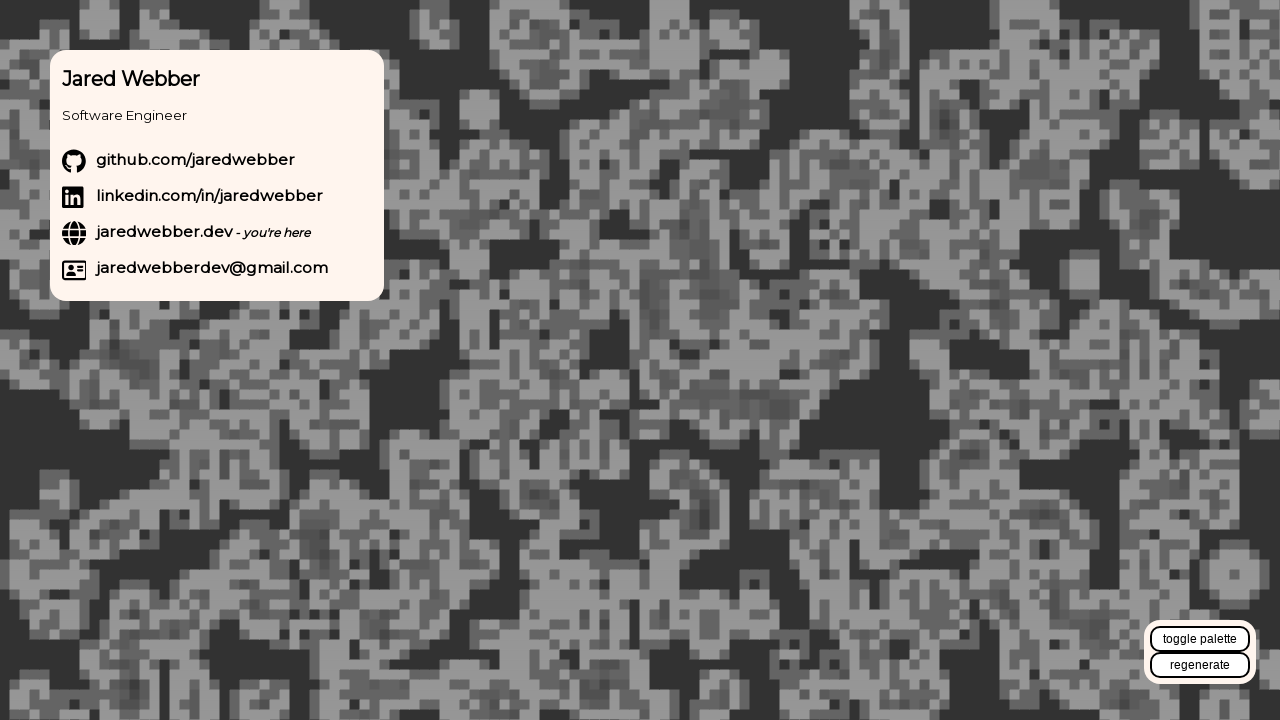

Validated that element count (46) is between 44 and 47
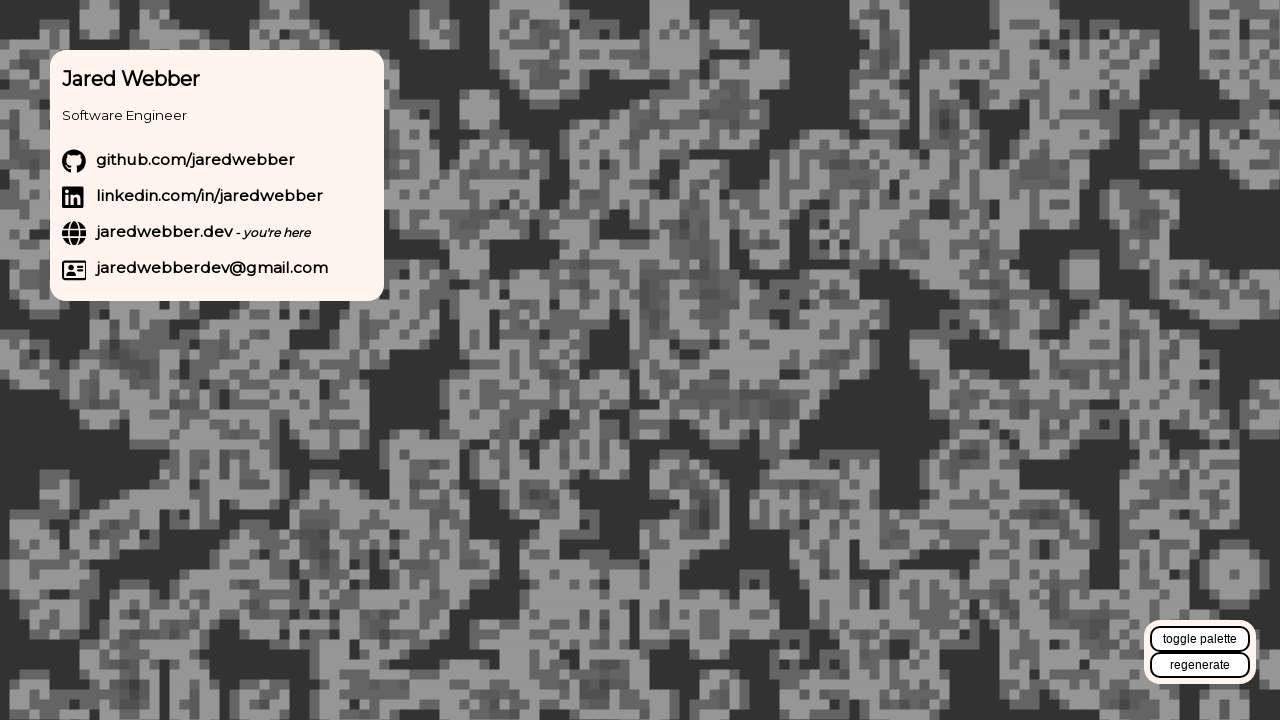

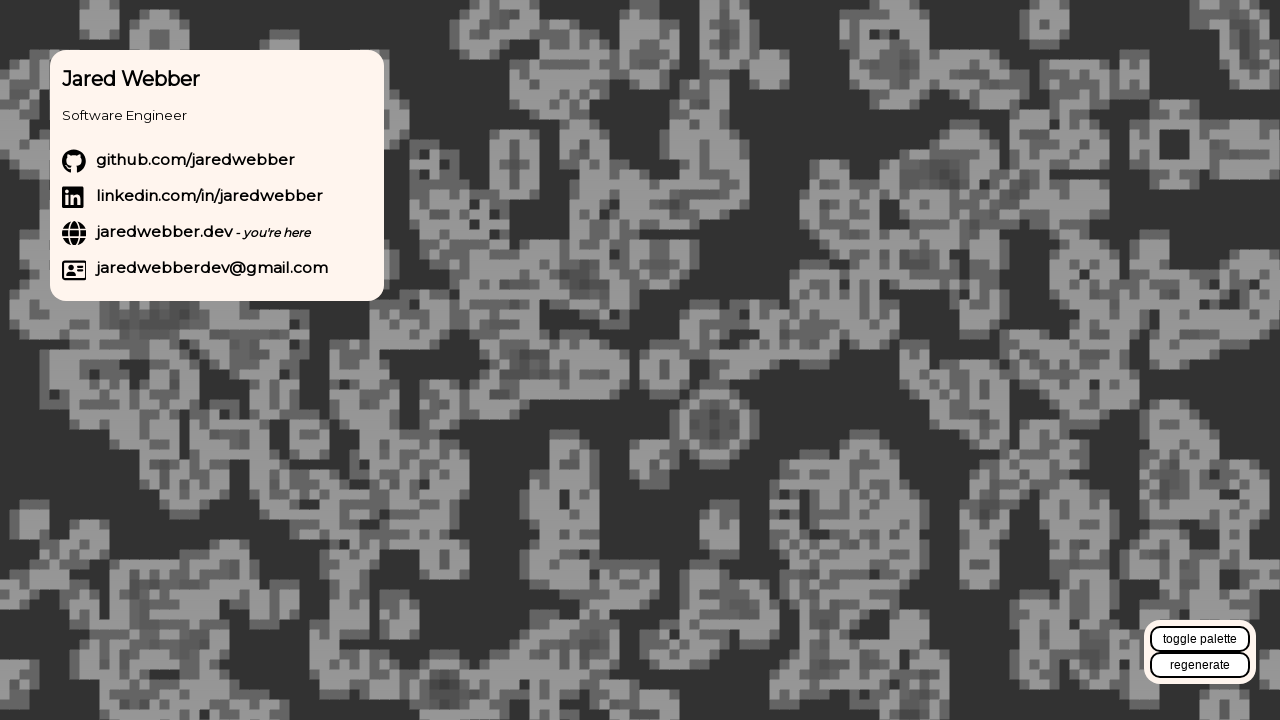